Tests scrolling a web page in various ways: scrolling down, scrolling up, scrolling to bottom, and scrolling to top using JavaScript

Starting URL: https://www.worldometers.info/geography/flags-of-the-world/

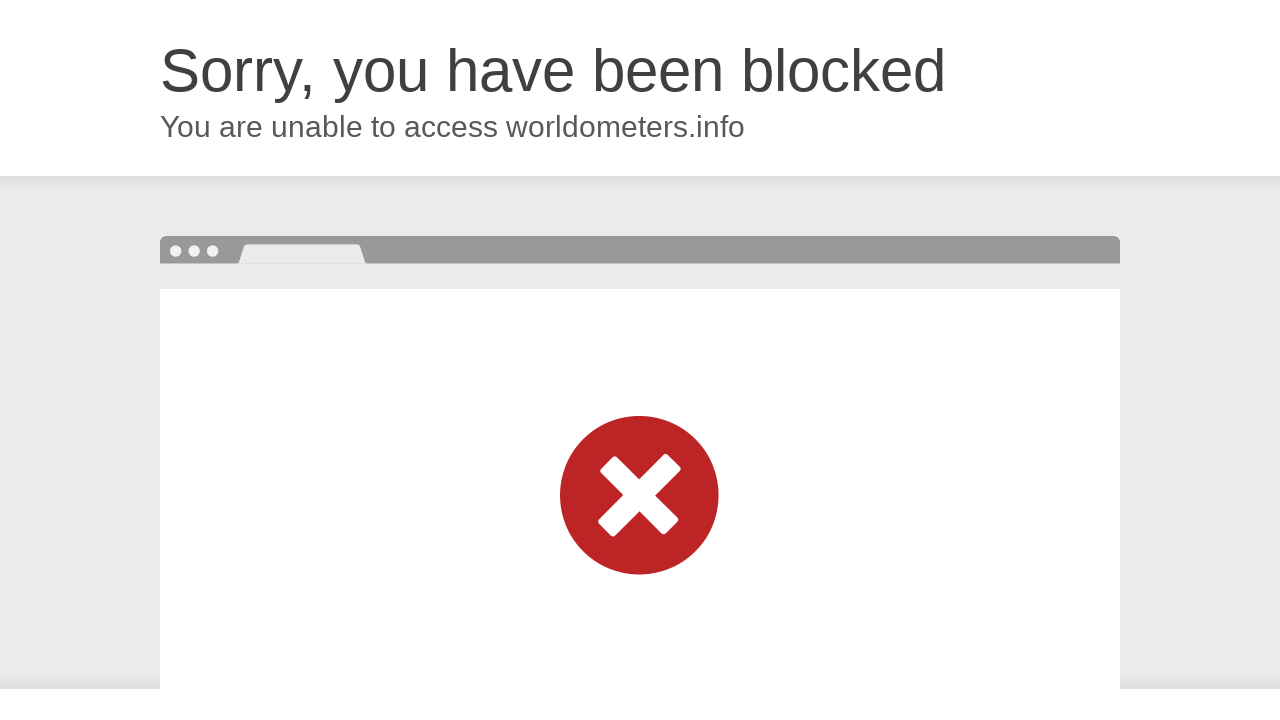

Scrolled down the page by 455 pixels
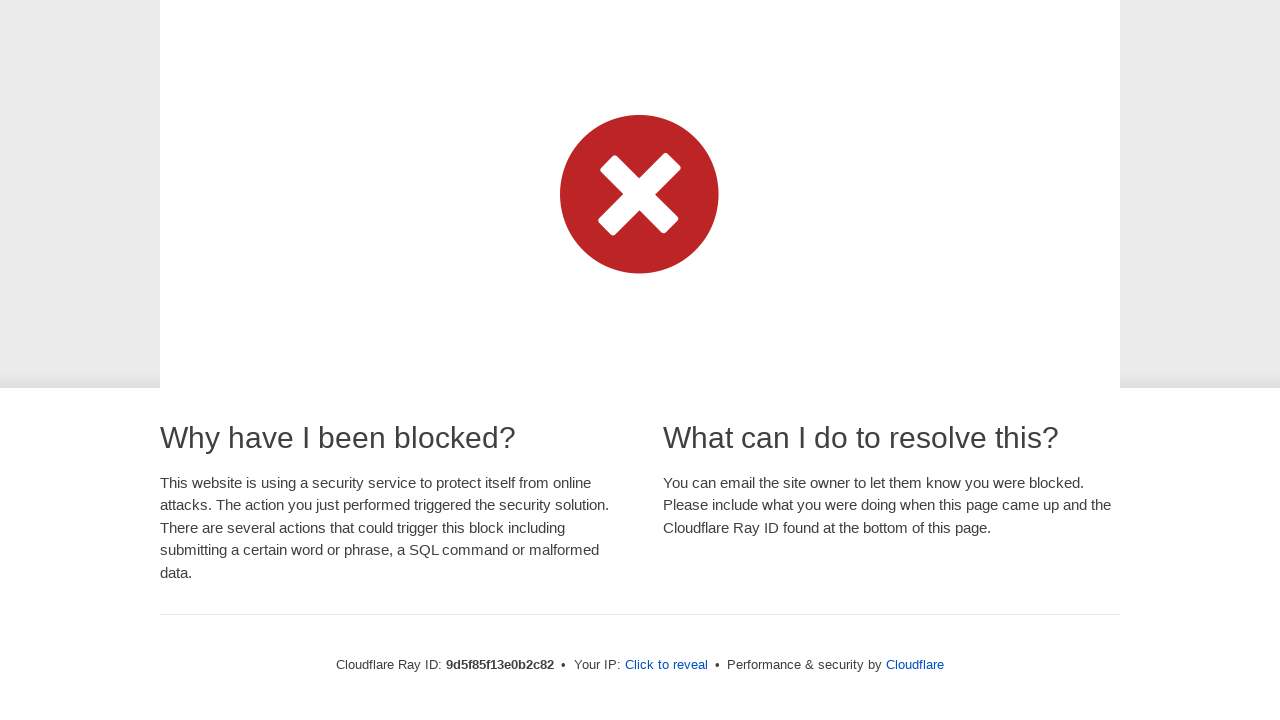

Scrolled up the page by 455 pixels
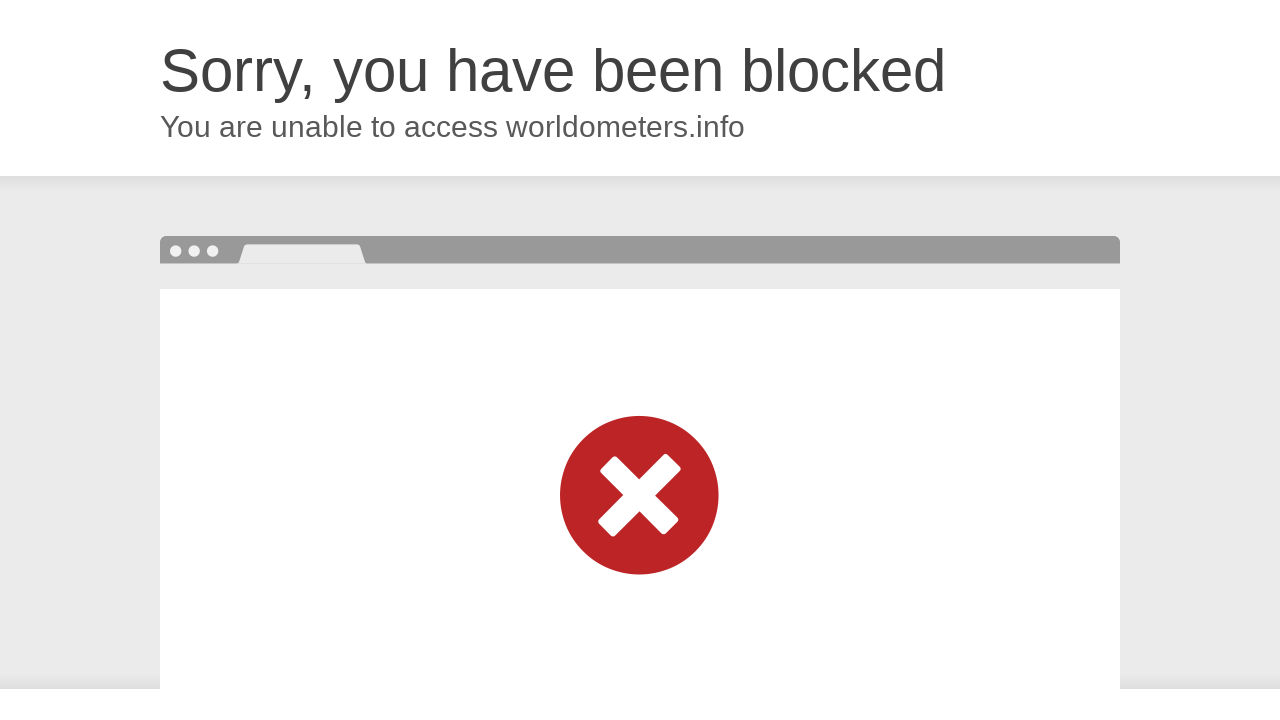

Scrolled to the extreme bottom of the page
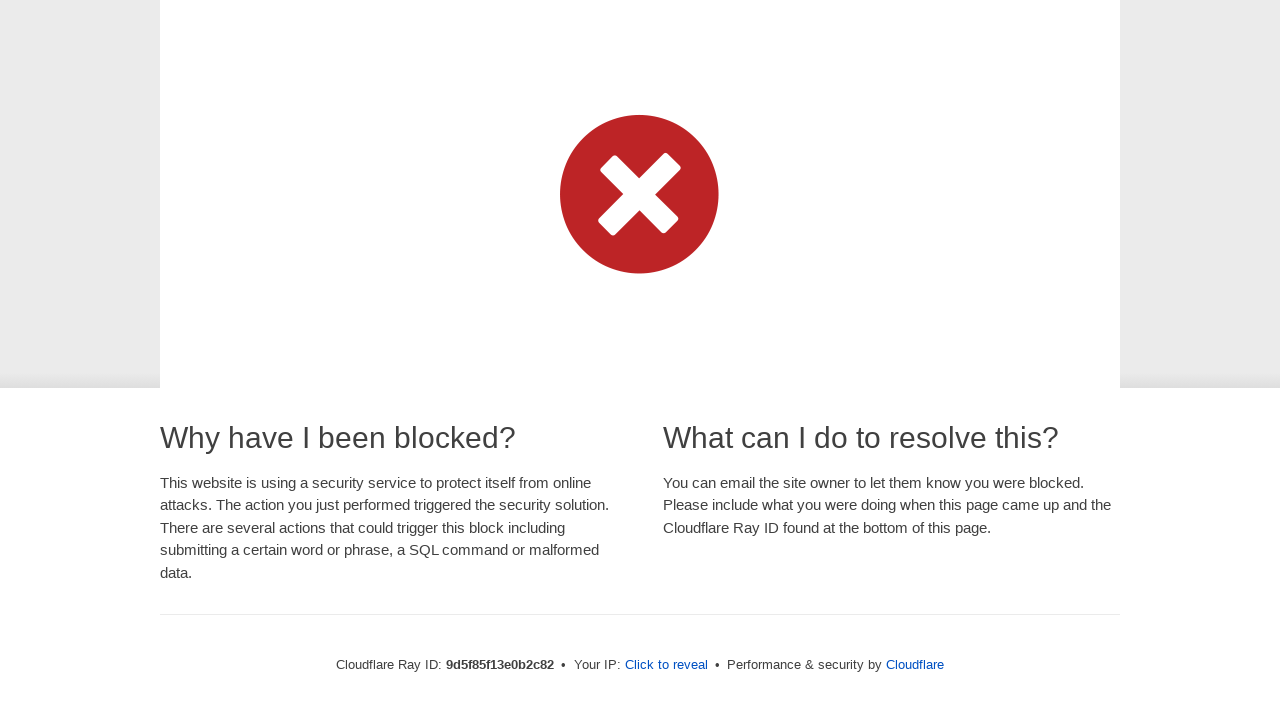

Scrolled to the extreme top of the page
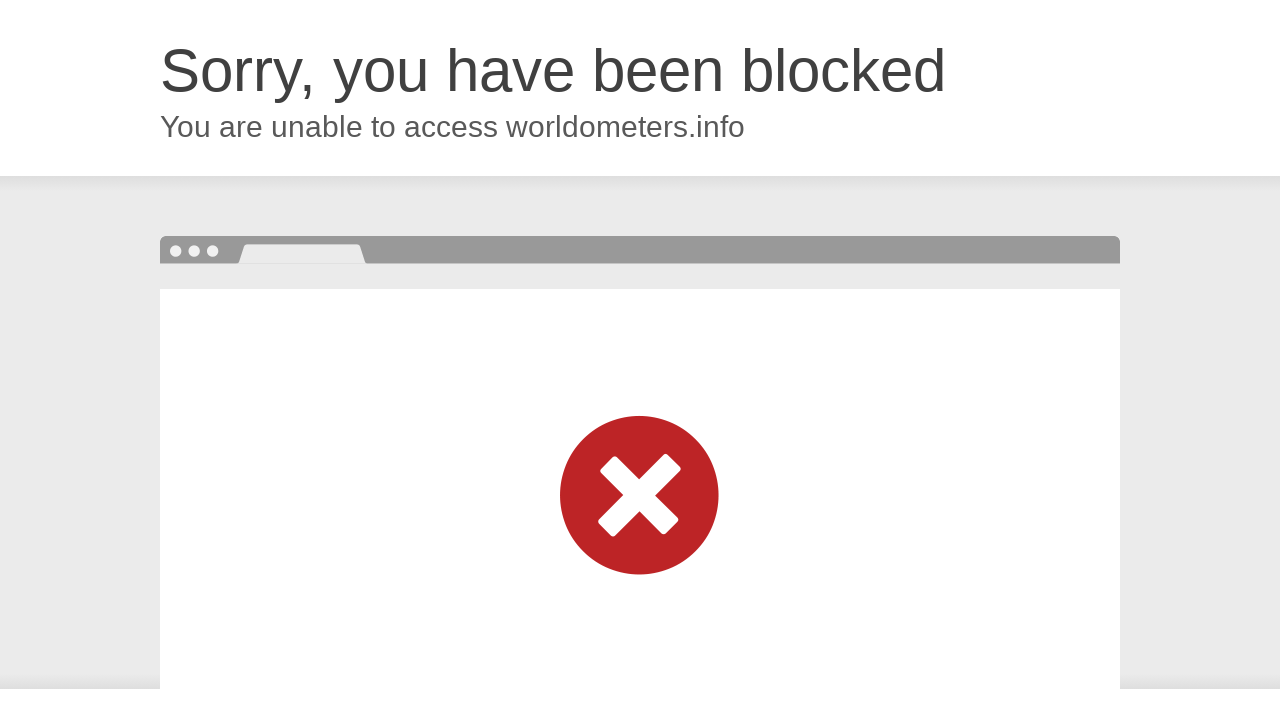

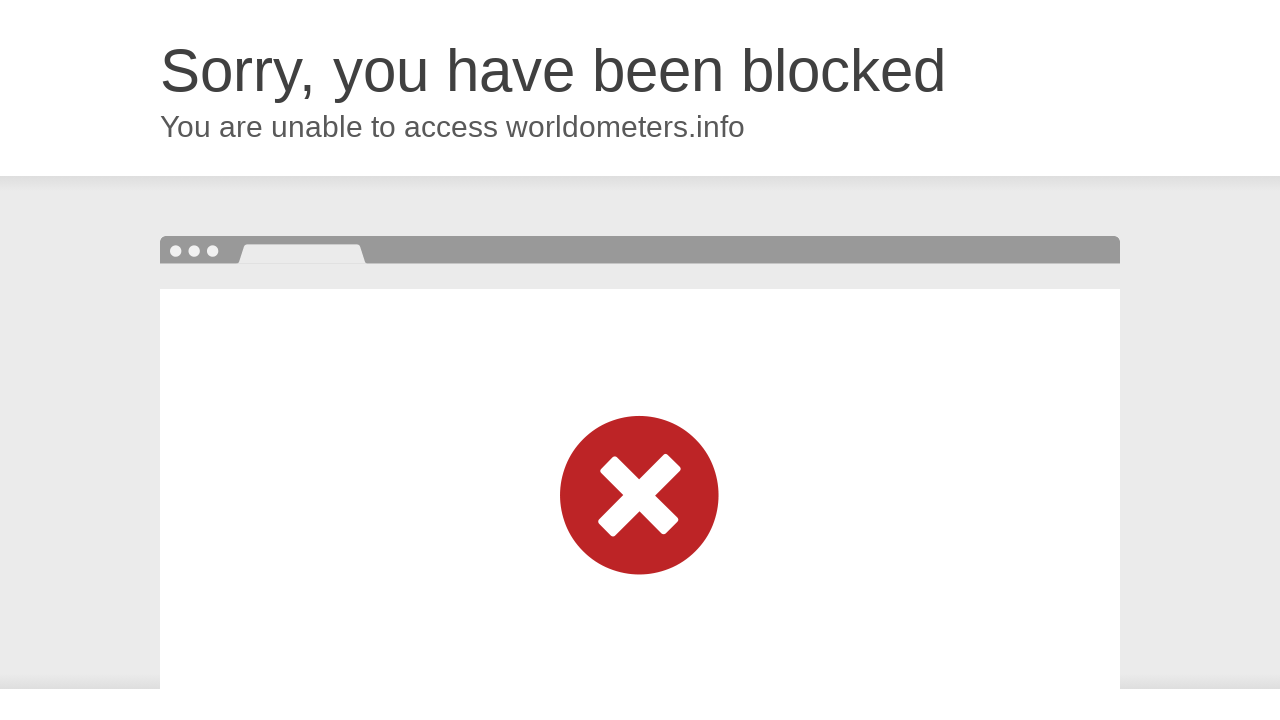